Tests drag and drop functionality by dragging an element with id "draggable" and dropping it onto an element with id "droppable"

Starting URL: https://testautomationpractice.blogspot.com/

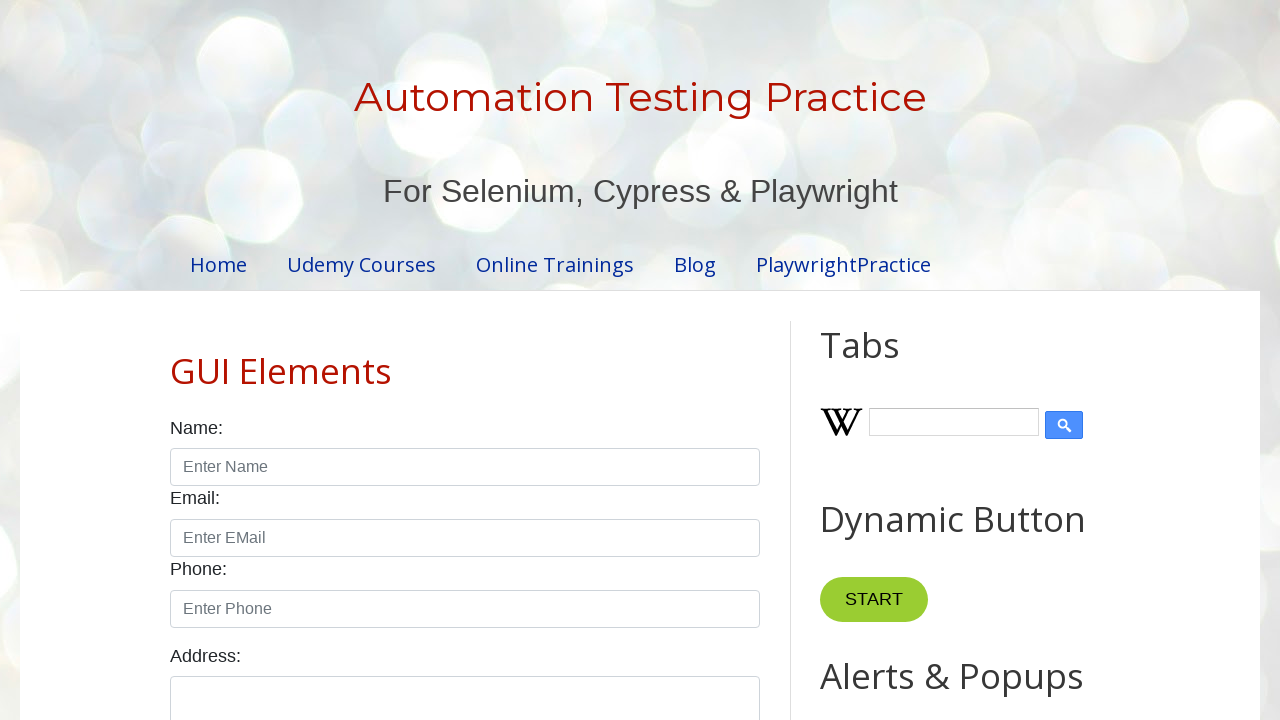

Located draggable element with id 'draggable'
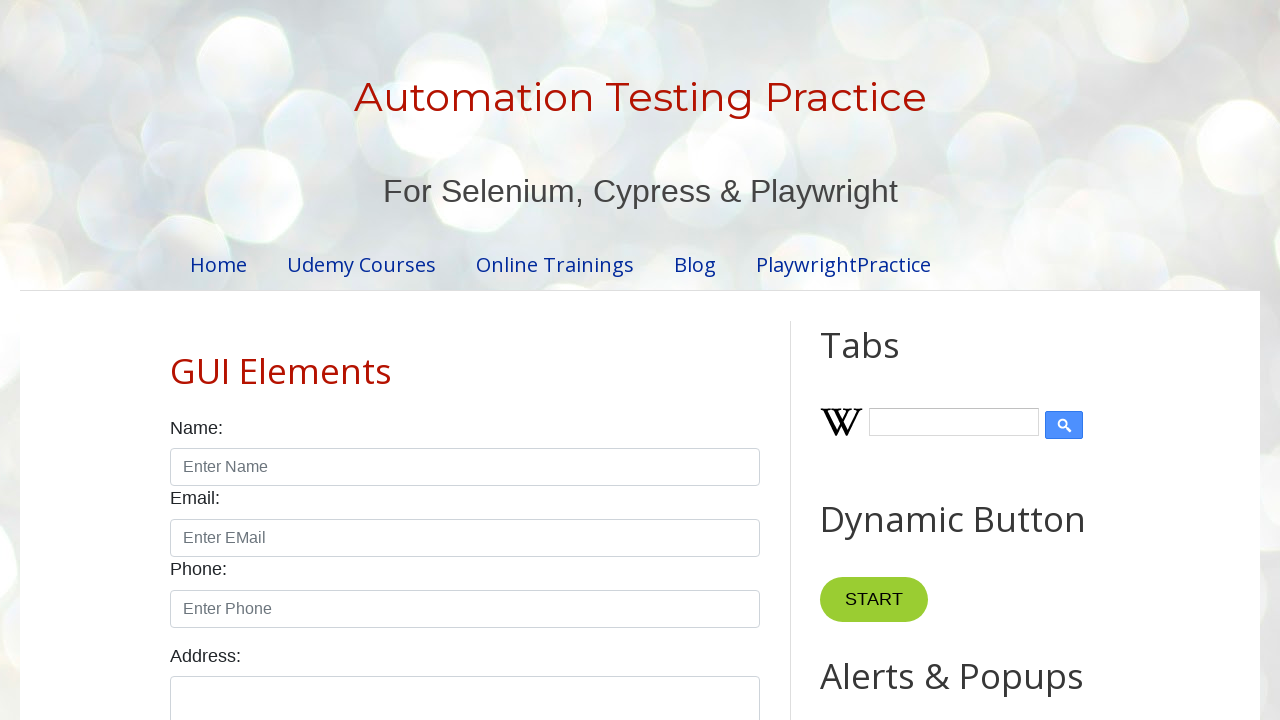

Located droppable element with id 'droppable'
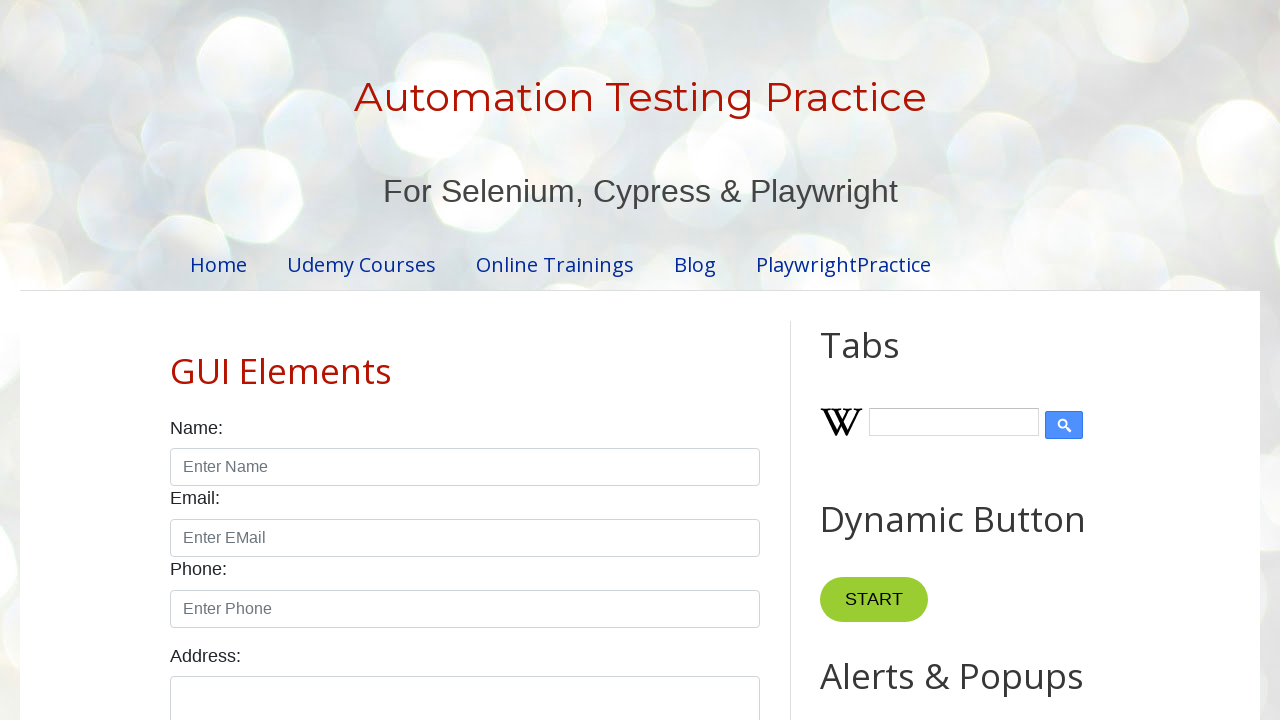

Dragged element with id 'draggable' and dropped it onto element with id 'droppable' at (1015, 386)
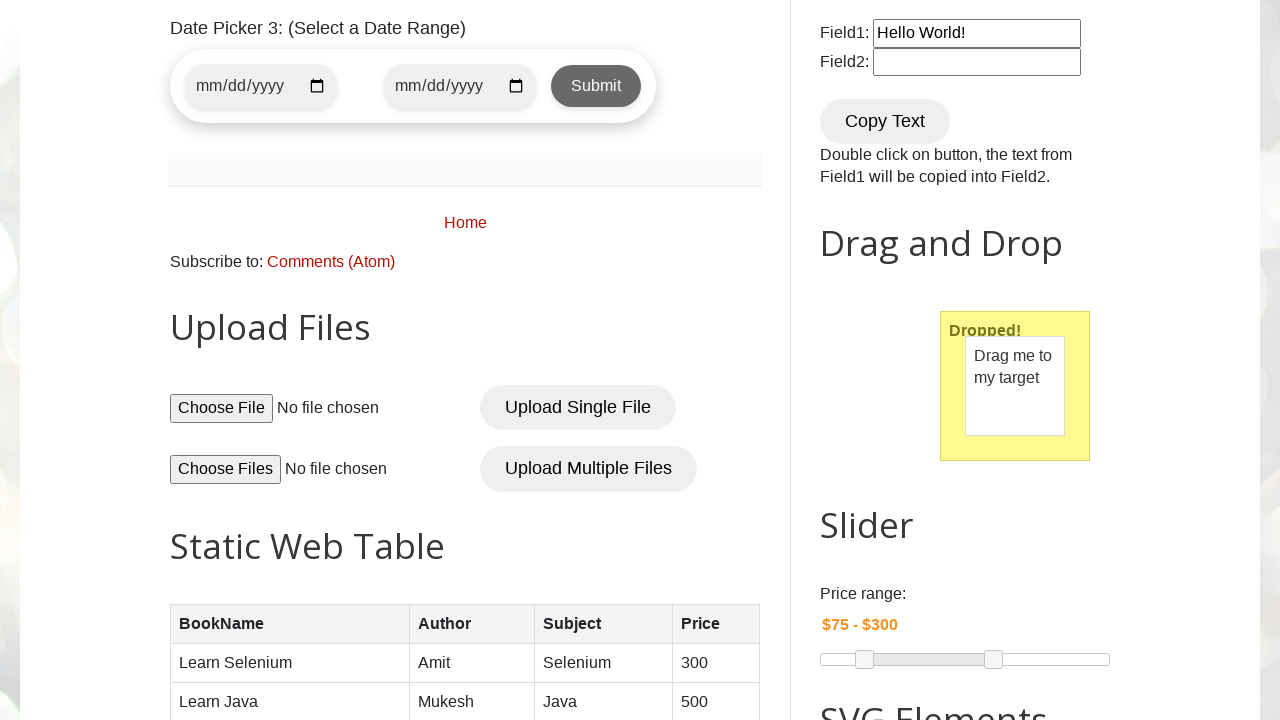

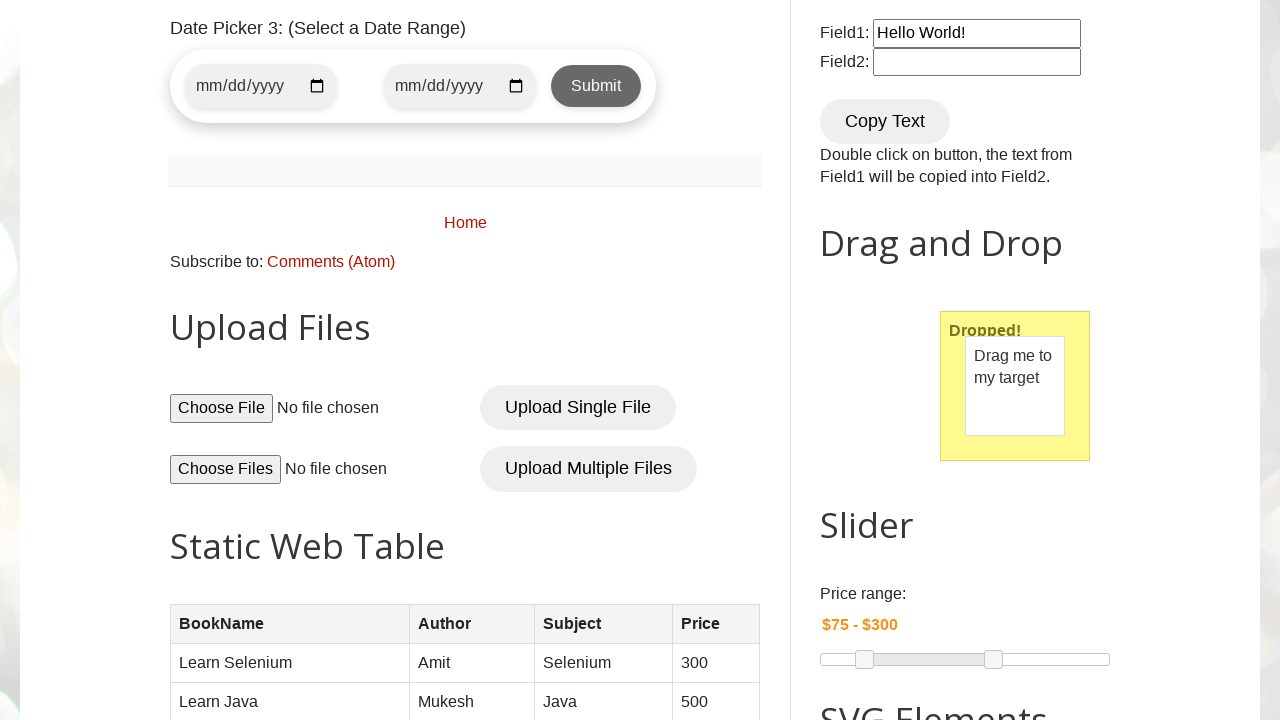